Tests page scrolling functionality on Puma's women's section by scrolling down the page multiple times using keyboard Page Down simulation

Starting URL: https://in.puma.com/in/en/womens

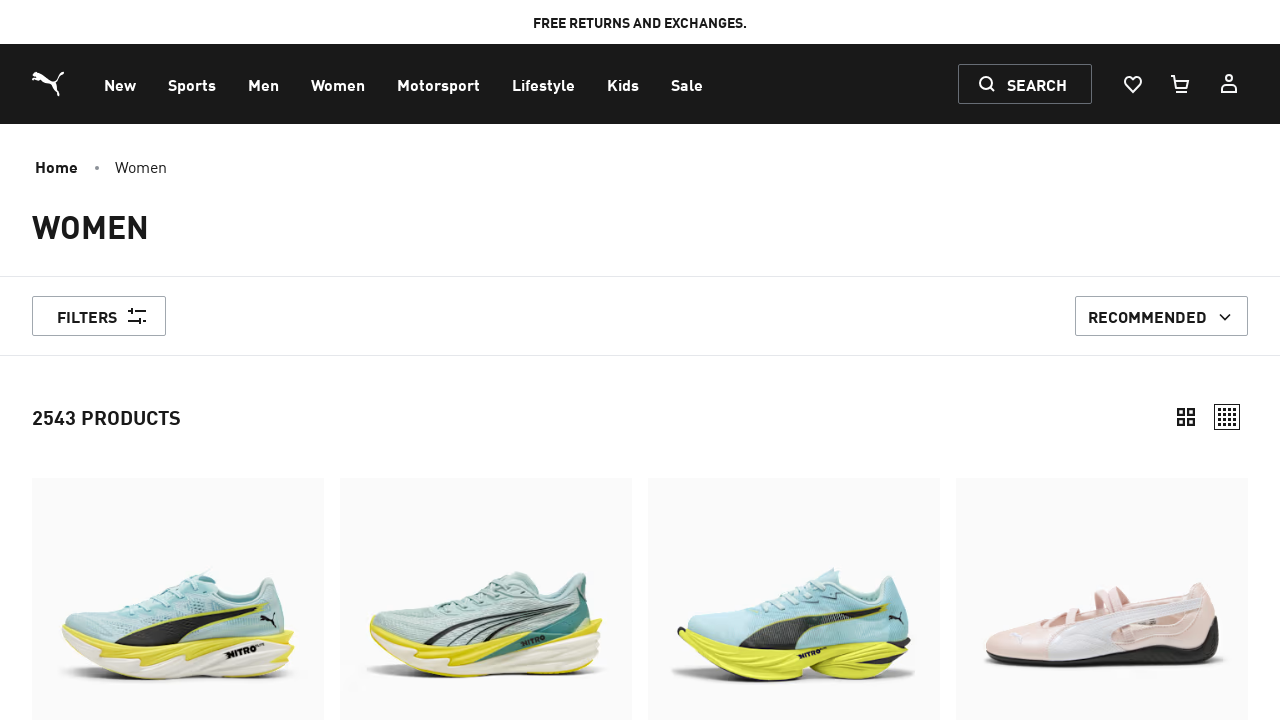

Pressed Page Down key - first scroll on Puma women's section
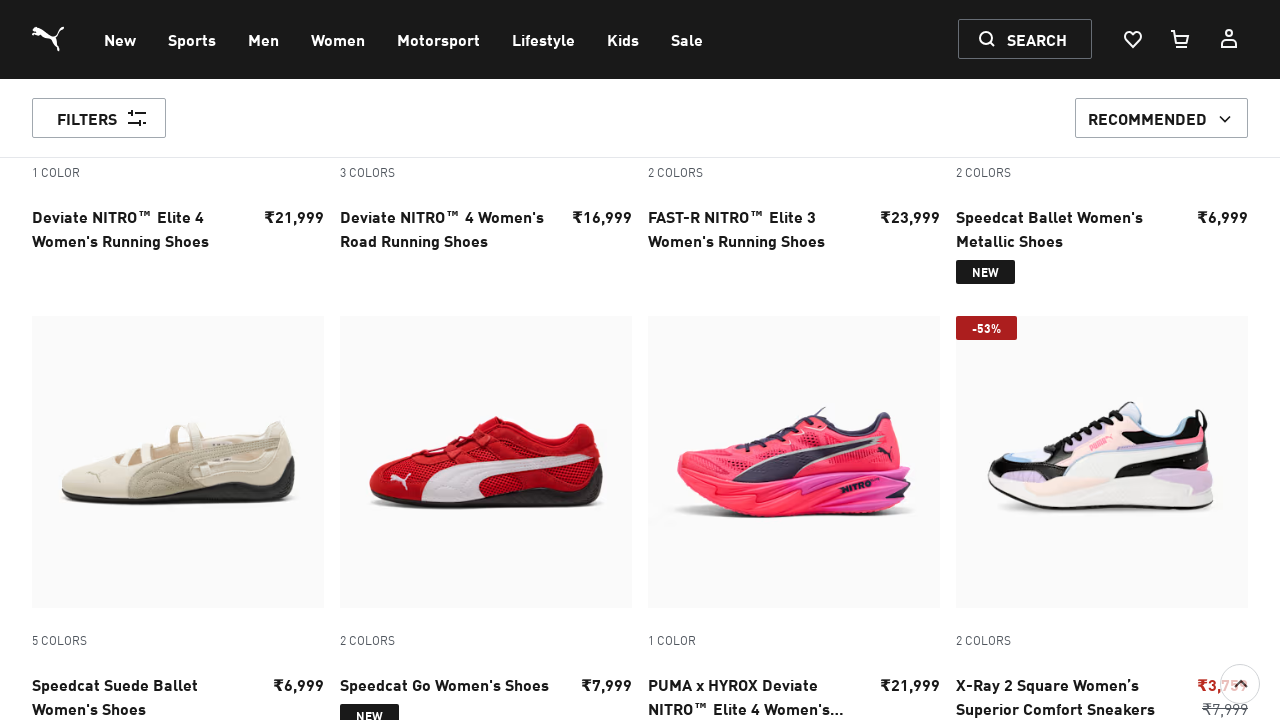

Waited 1 second for page to render after first scroll
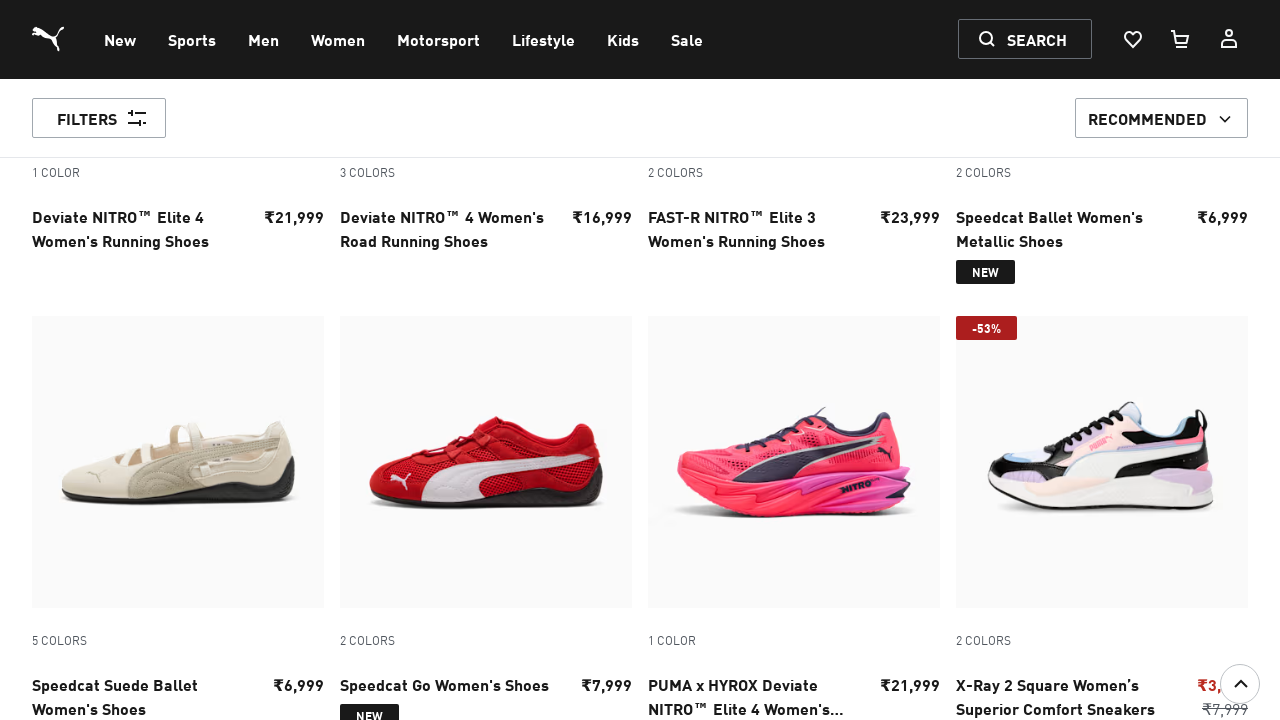

Pressed Page Down key - second scroll on Puma women's section
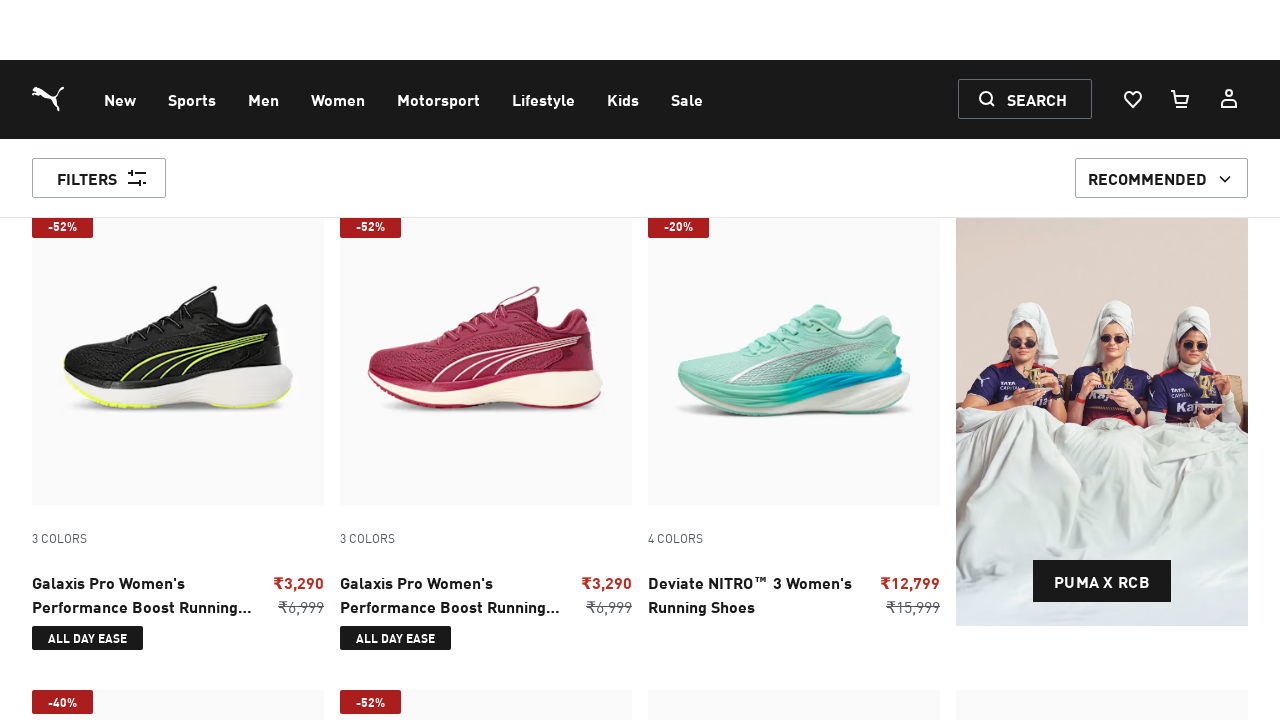

Waited 1 second for page to render after second scroll
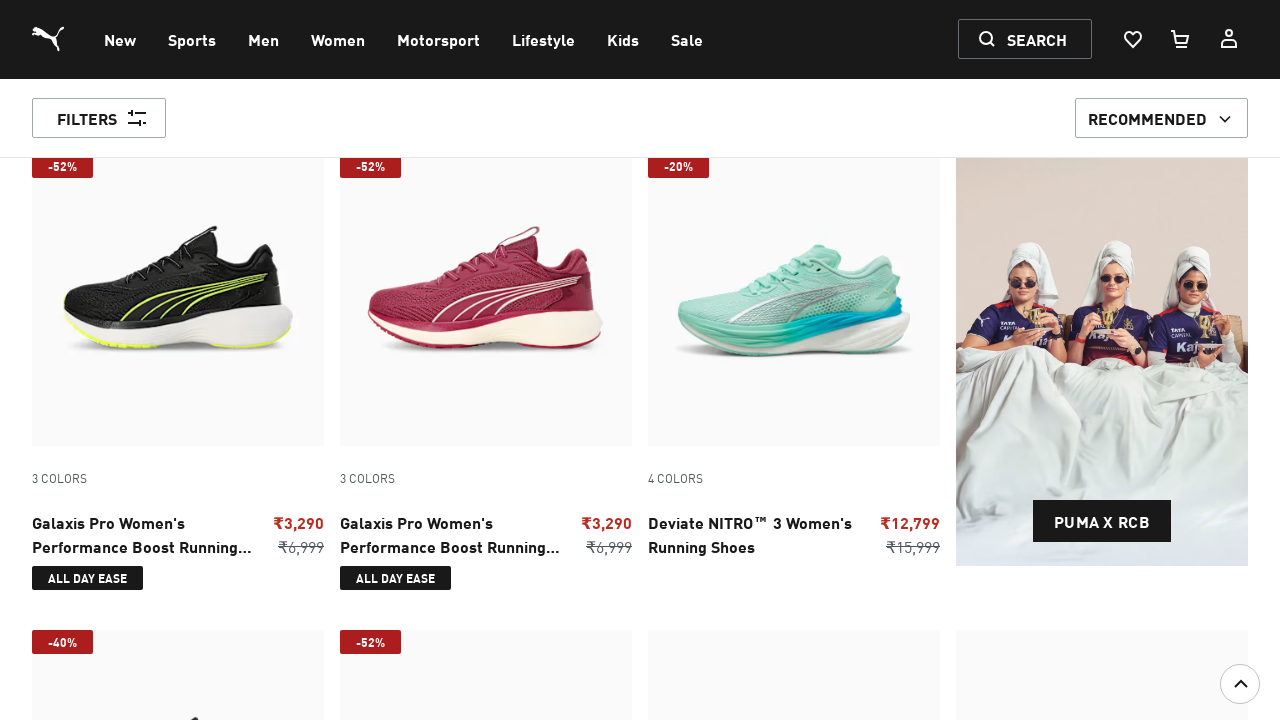

Pressed Page Down key - third scroll on Puma women's section
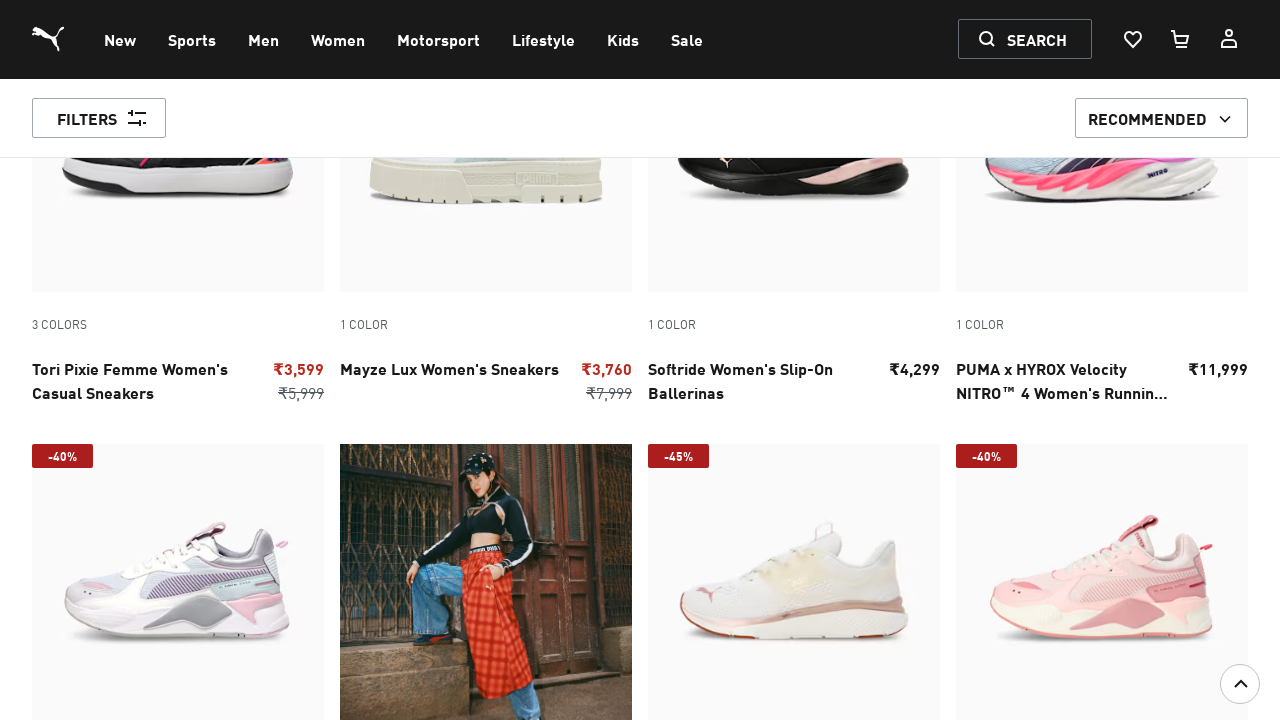

Waited 1 second for page to render after third scroll
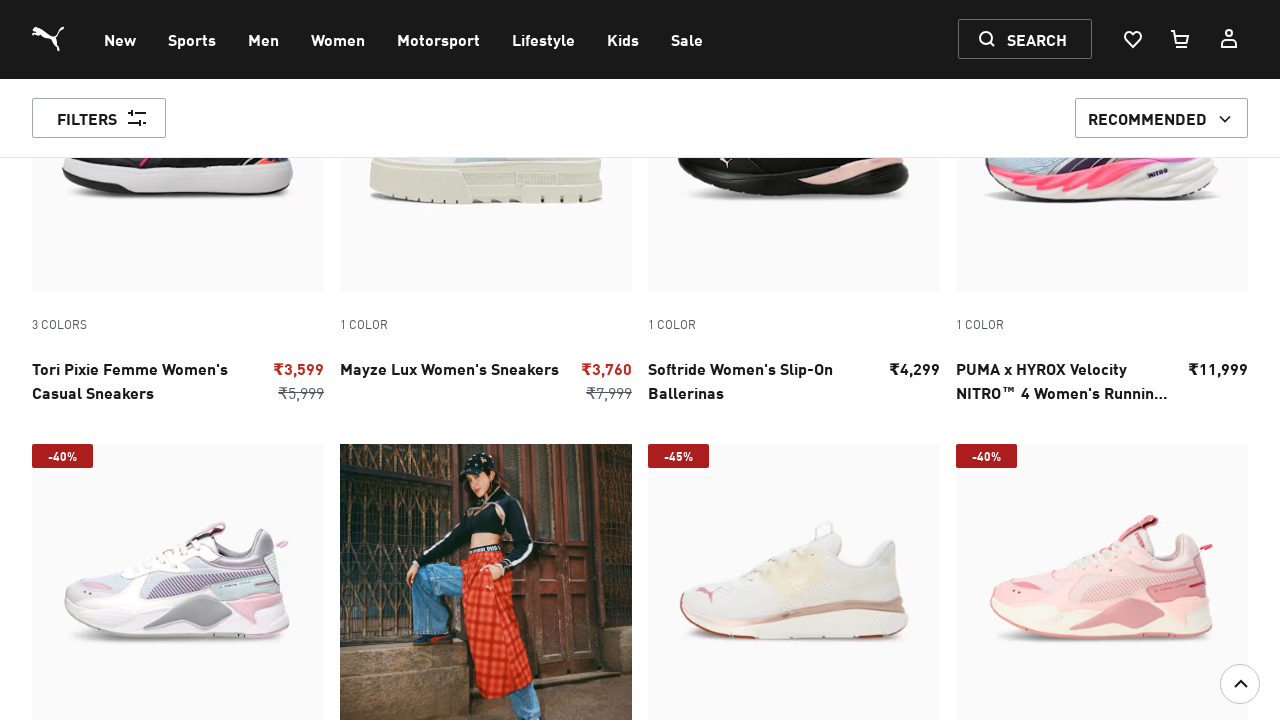

Pressed Page Down key - fourth scroll on Puma women's section
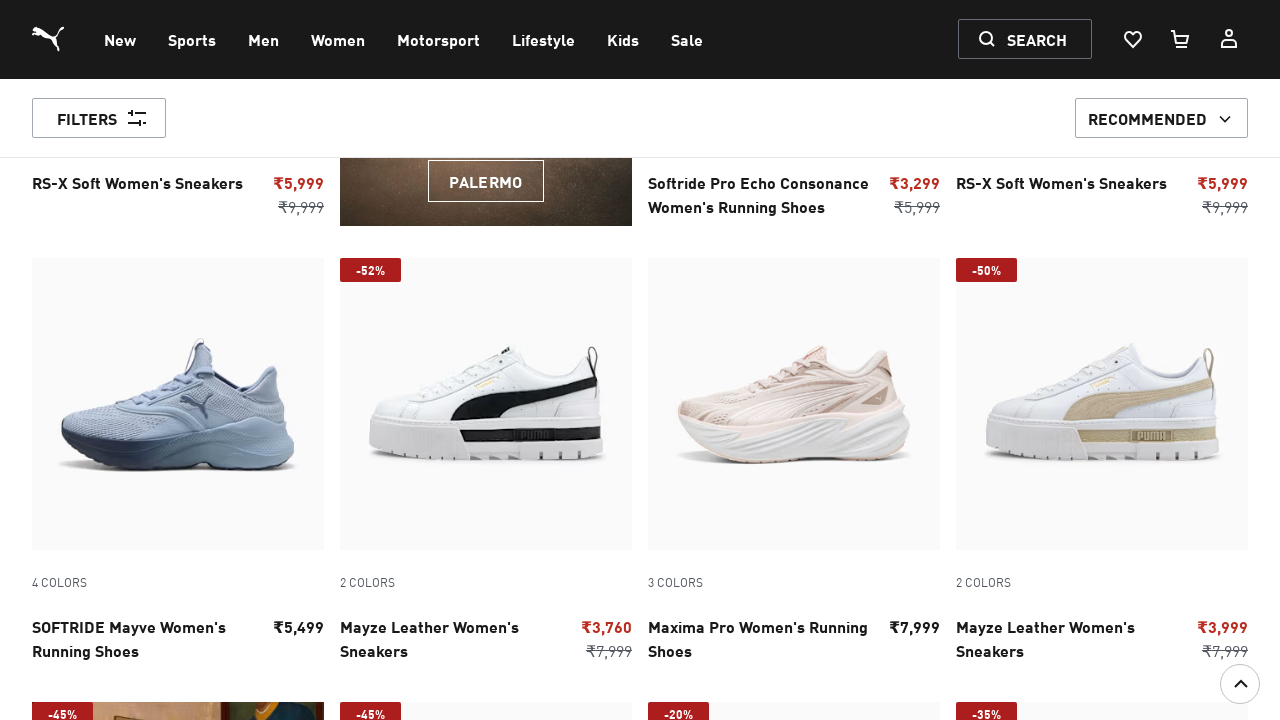

Waited 1 second for page to render after fourth scroll
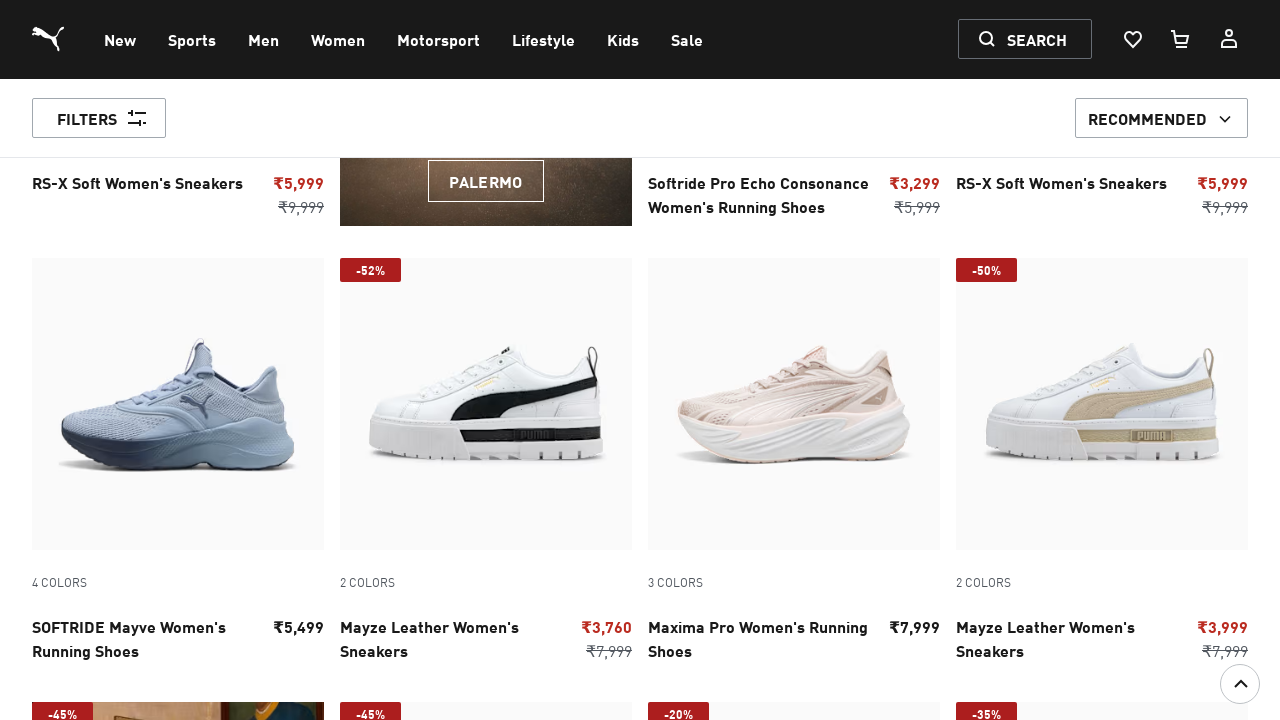

Pressed Page Down key - fifth scroll on Puma women's section
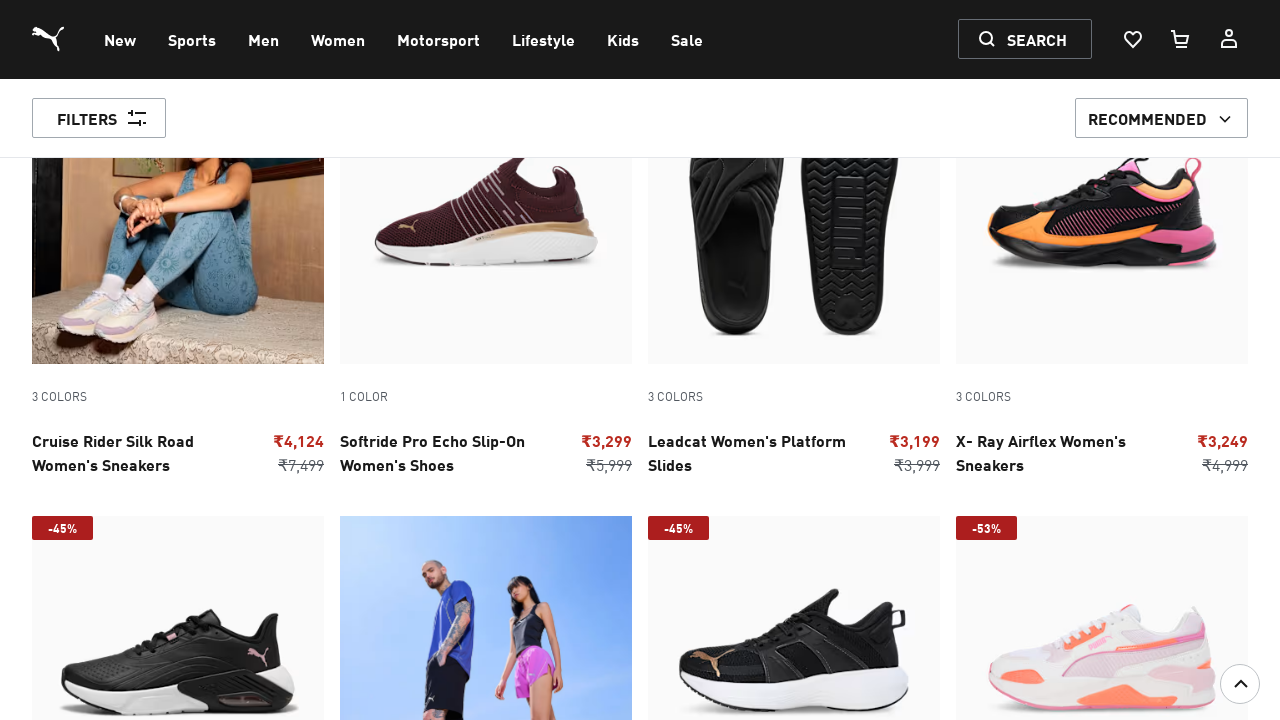

Waited 1 second for page to render after fifth scroll
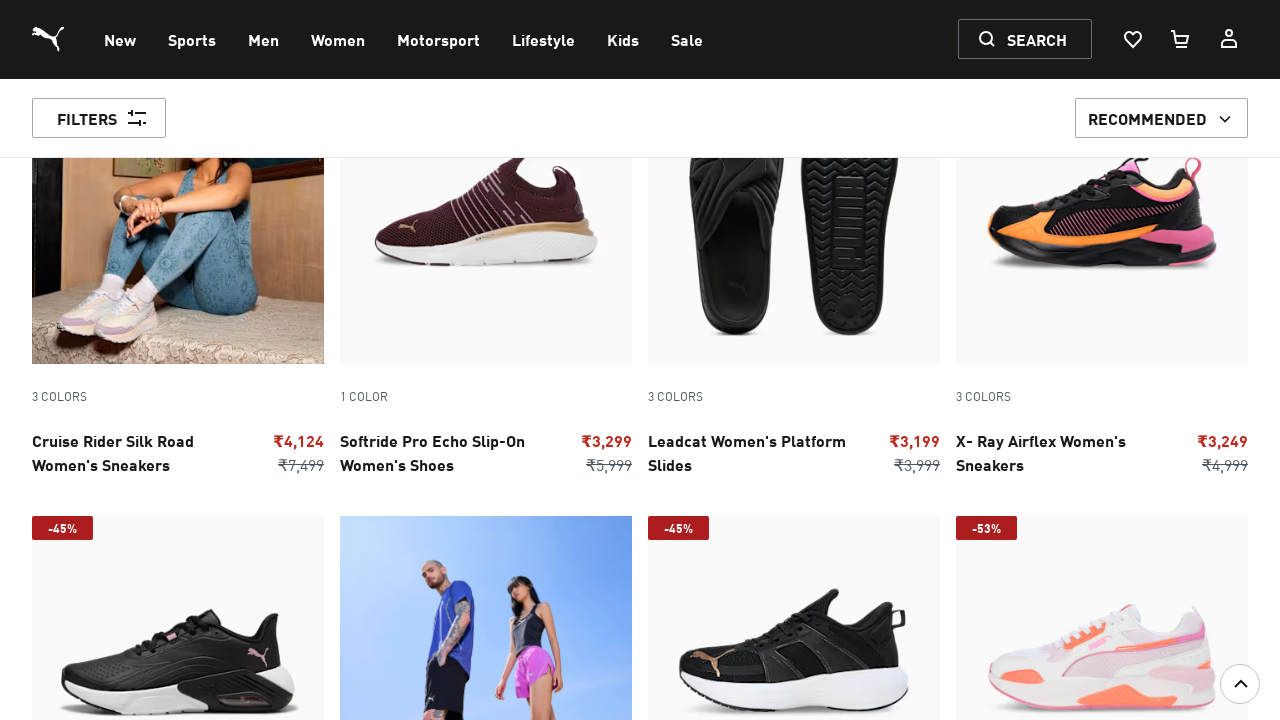

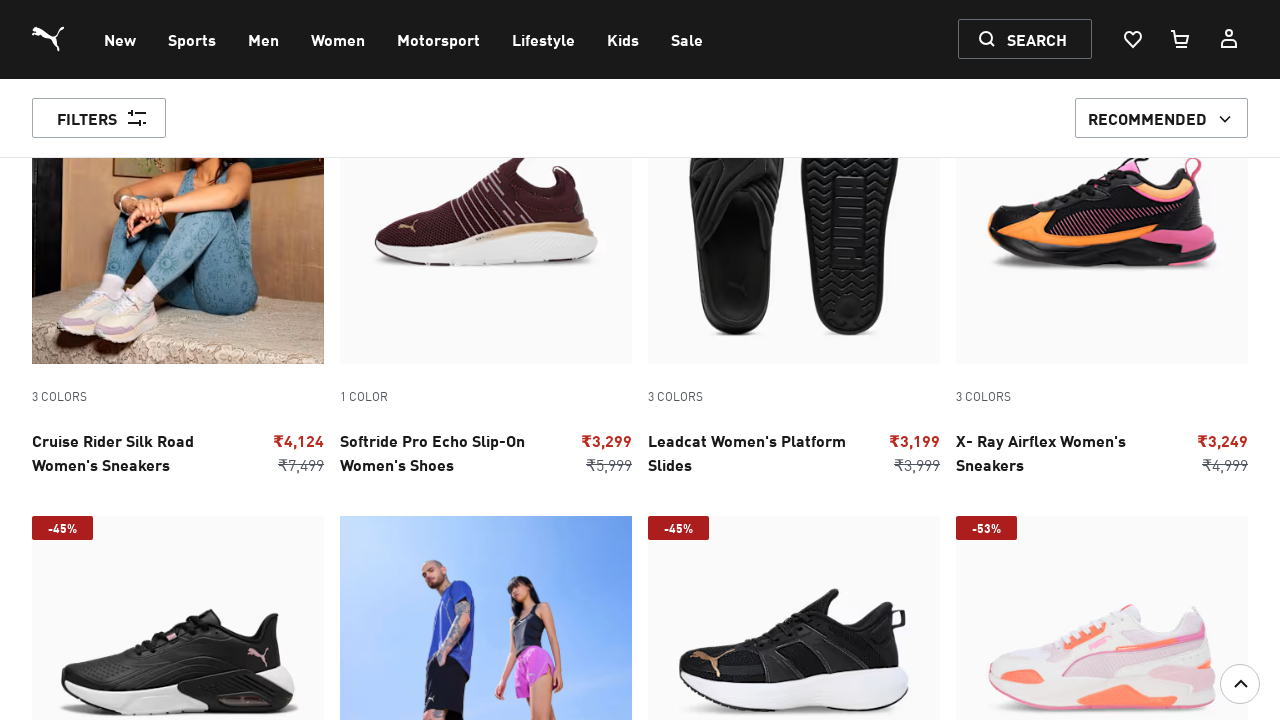